Tests timeout handling by clicking the AJAX button and then clicking the success element

Starting URL: http://uitestingplayground.com/ajax

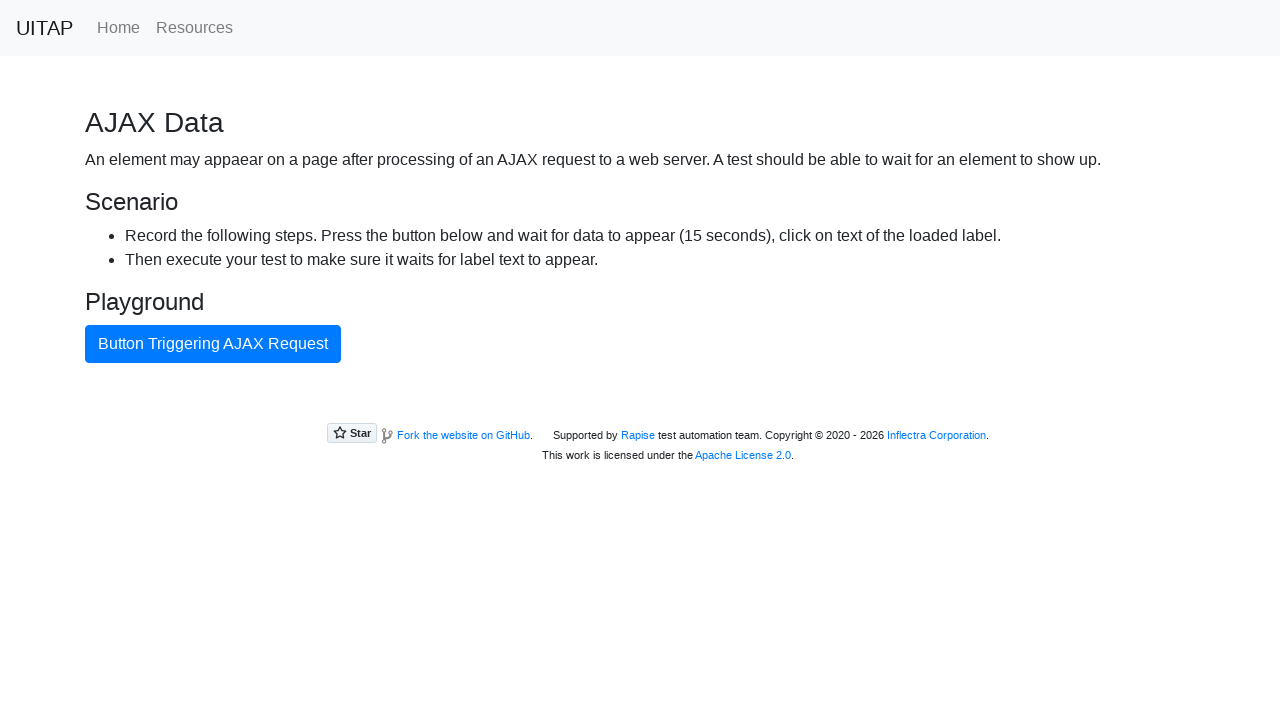

Clicked button triggering AJAX request at (213, 344) on internal:text="Button Triggering AJAX Request"i
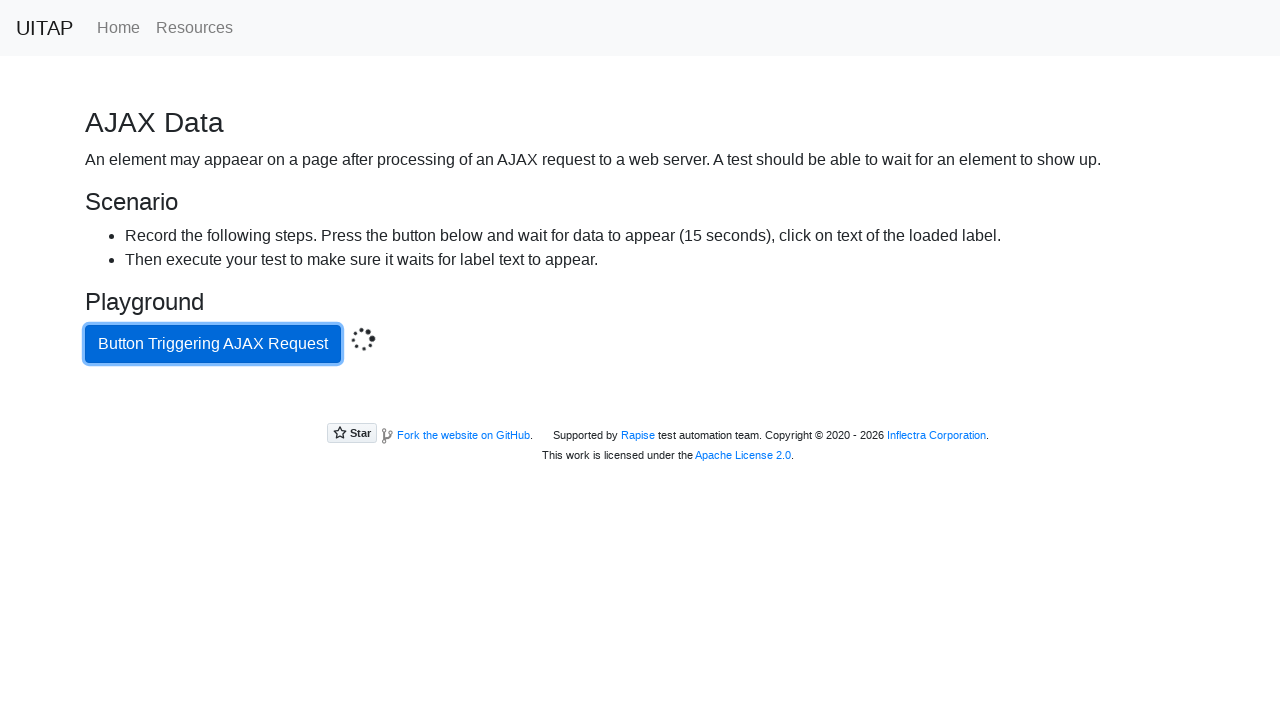

Located success element
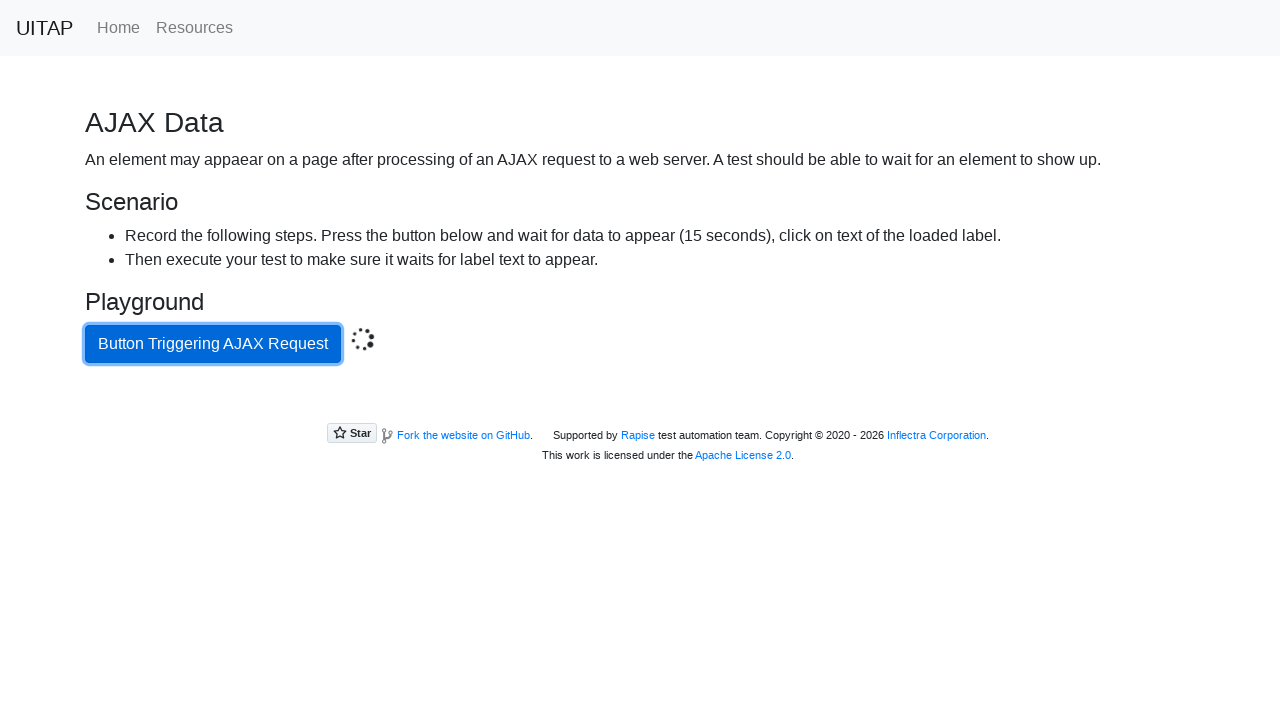

Clicked success element after AJAX request completed at (640, 405) on .bg-success
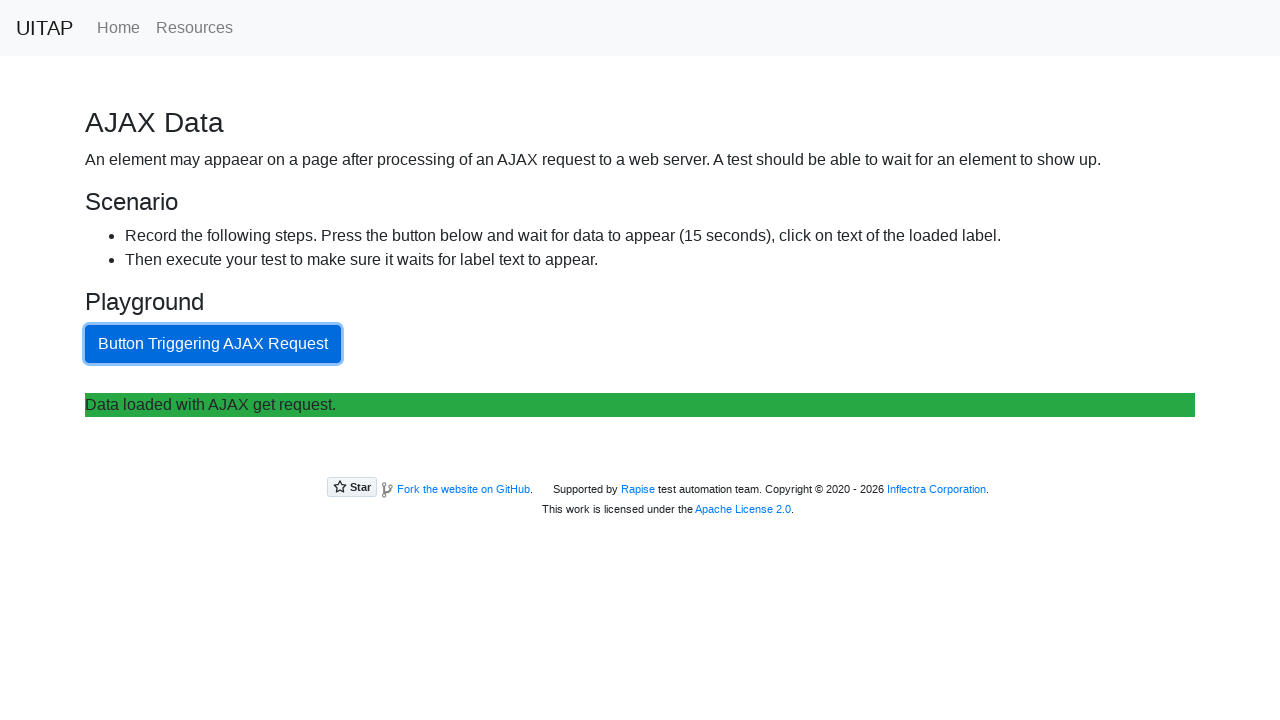

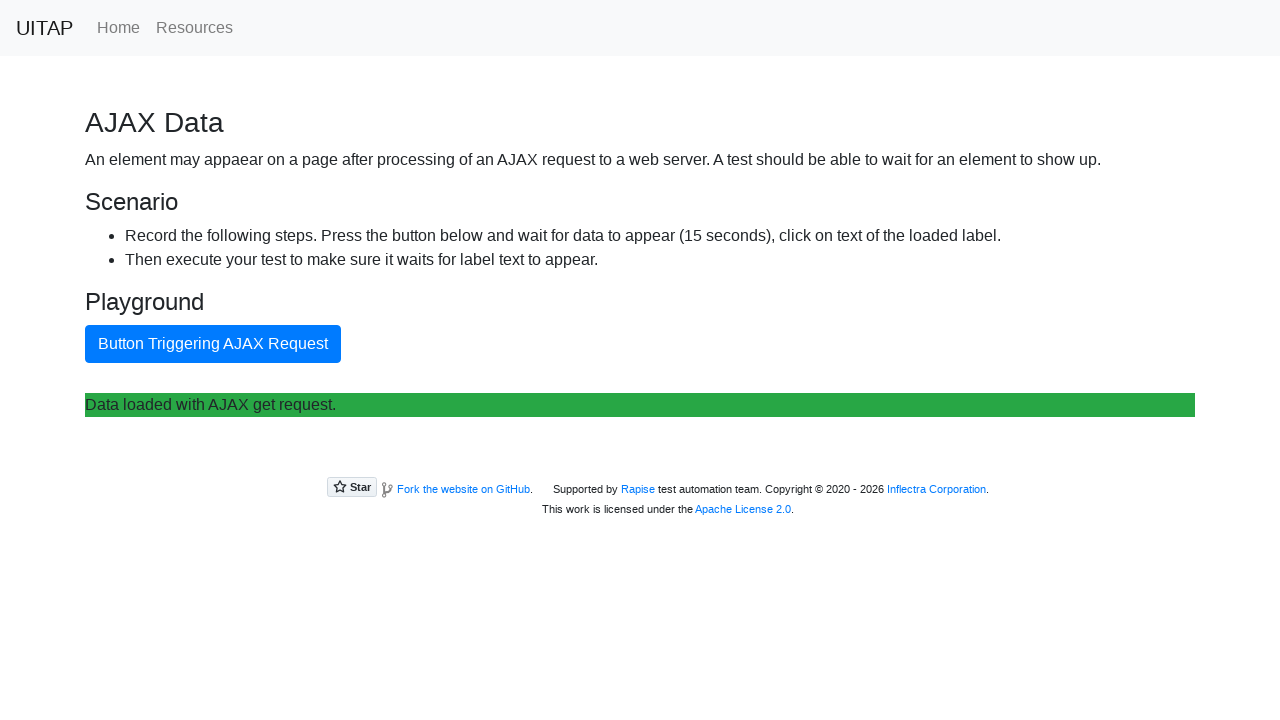